Tests dynamic controls on a demo page by clicking a button to remove a checkbox, waiting for it to reappear, and then clicking the checkbox.

Starting URL: https://the-internet.herokuapp.com/dynamic_controls

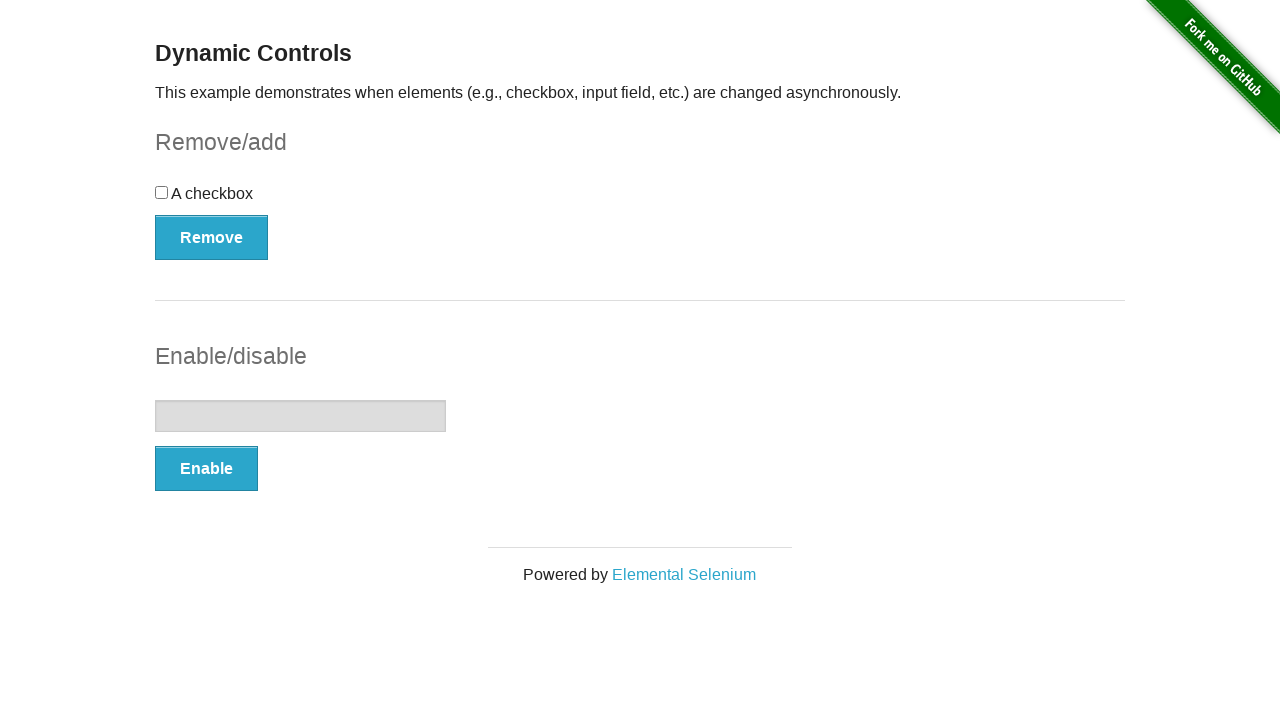

Clicked Remove/Add button to remove the checkbox at (212, 237) on xpath=//button[@onclick='swapCheckbox()']
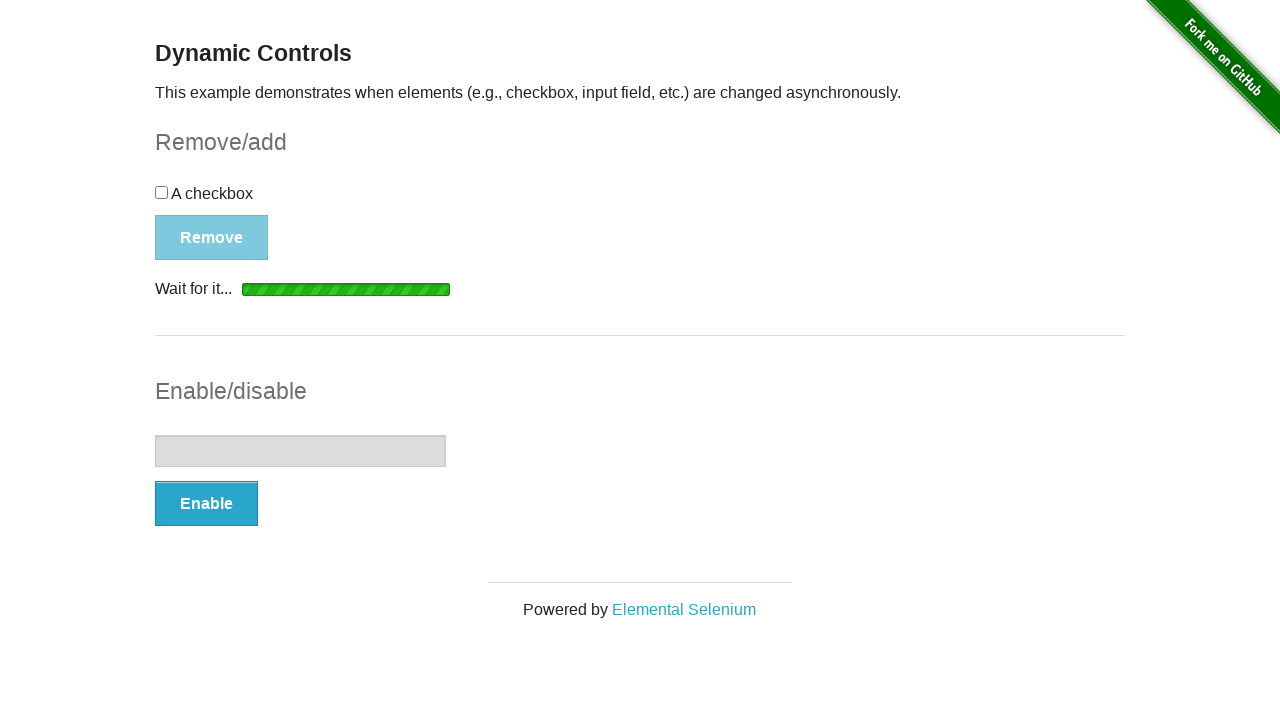

Waited for Remove/Add button to be visible again after checkbox removal
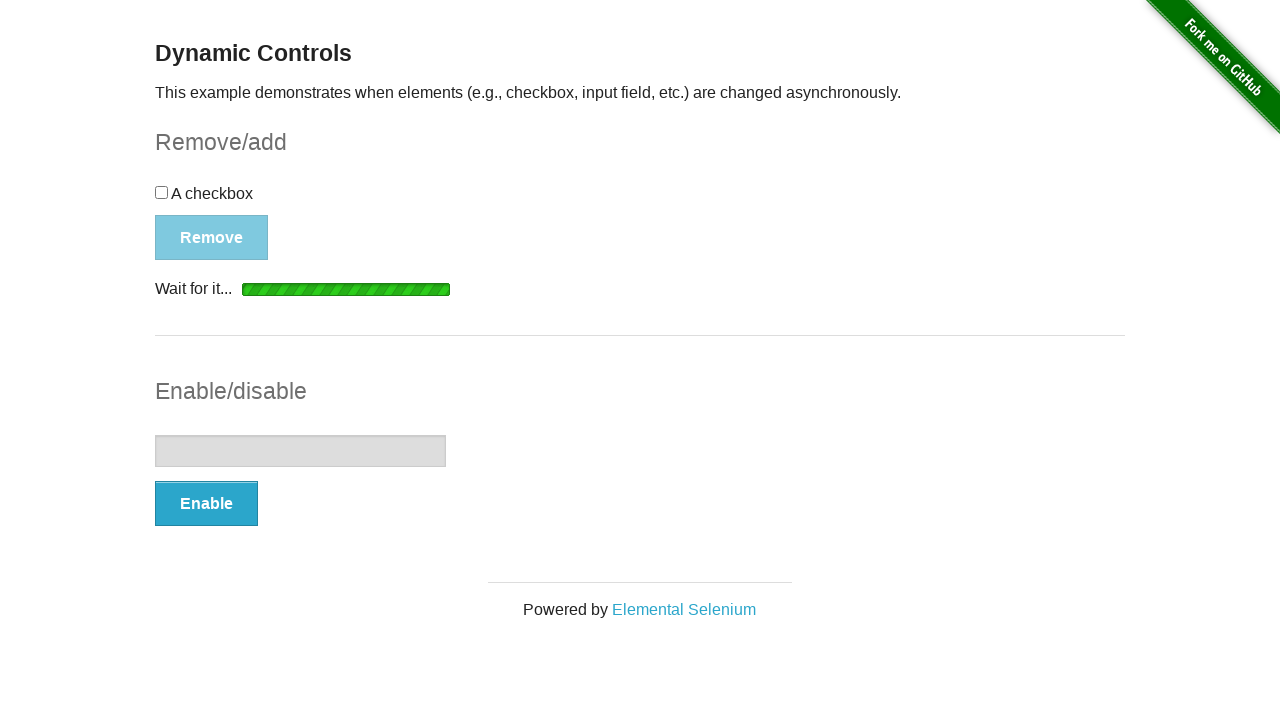

Clicked Remove/Add button to add the checkbox back at (196, 208) on xpath=//button[@onclick='swapCheckbox()']
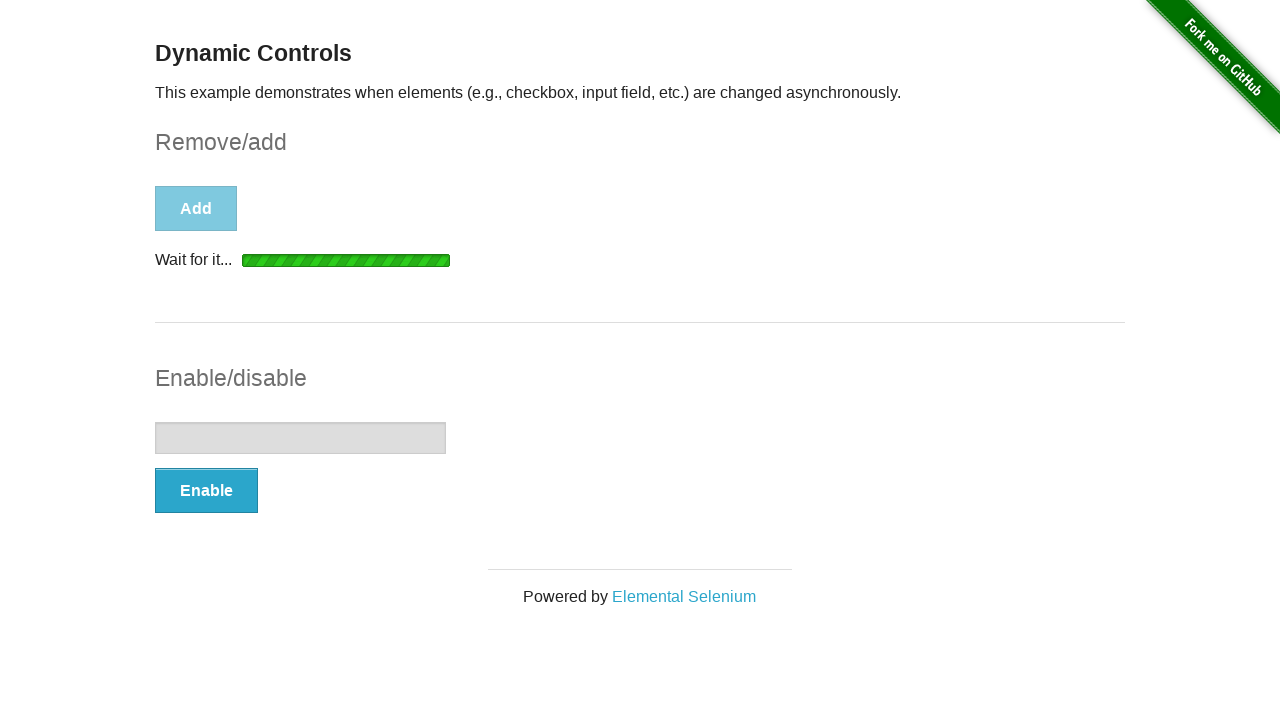

Waited for checkbox to reappear and be visible
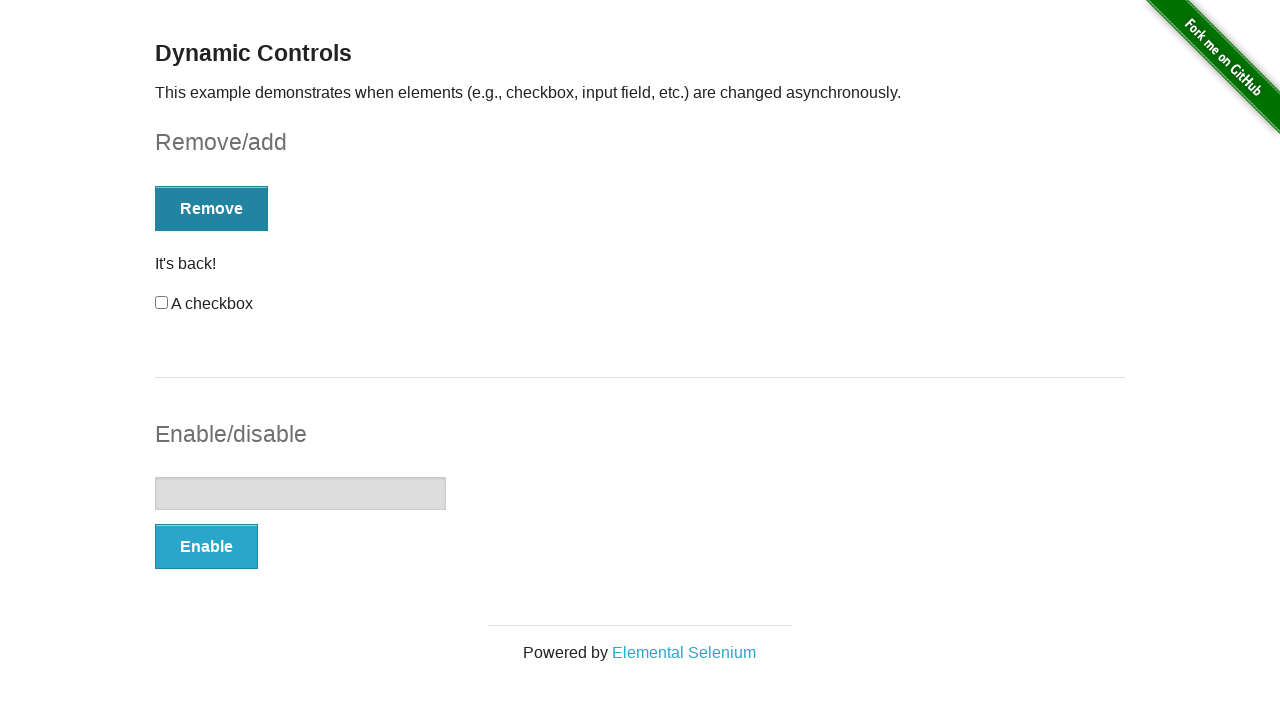

Clicked the checkbox at (162, 303) on xpath=//input[@type='checkbox']
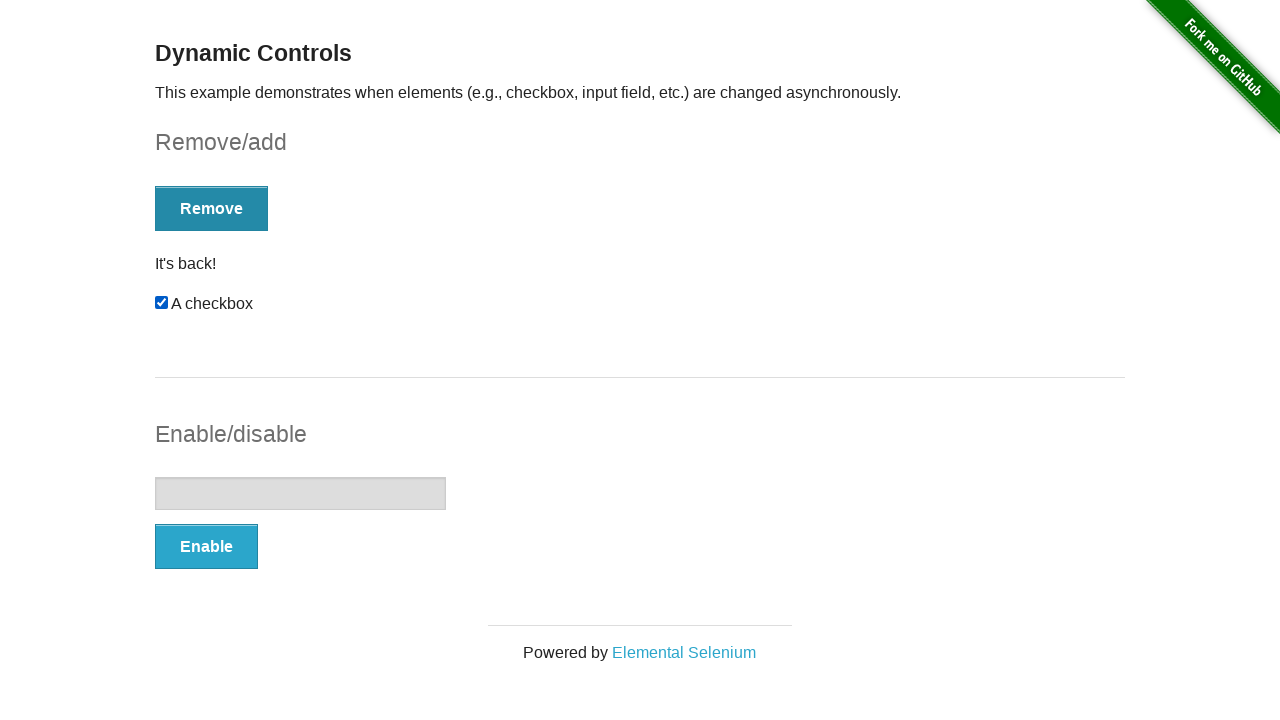

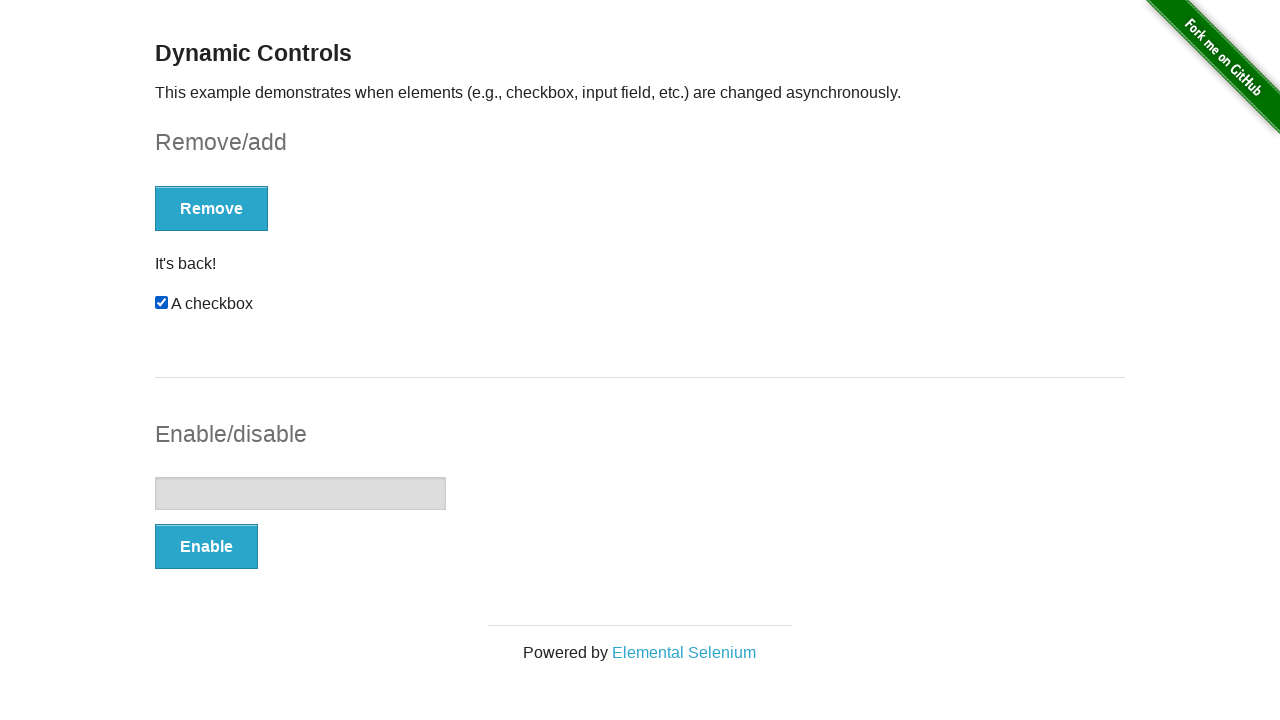